Navigates to Microsoft Windows 10 ISO download page, selects a product edition from the first dropdown, clicks submit, selects English language from the second dropdown, clicks submit again, and waits for the download button to appear.

Starting URL: https://www.microsoft.com/en-ca/software-download/windows10ISO

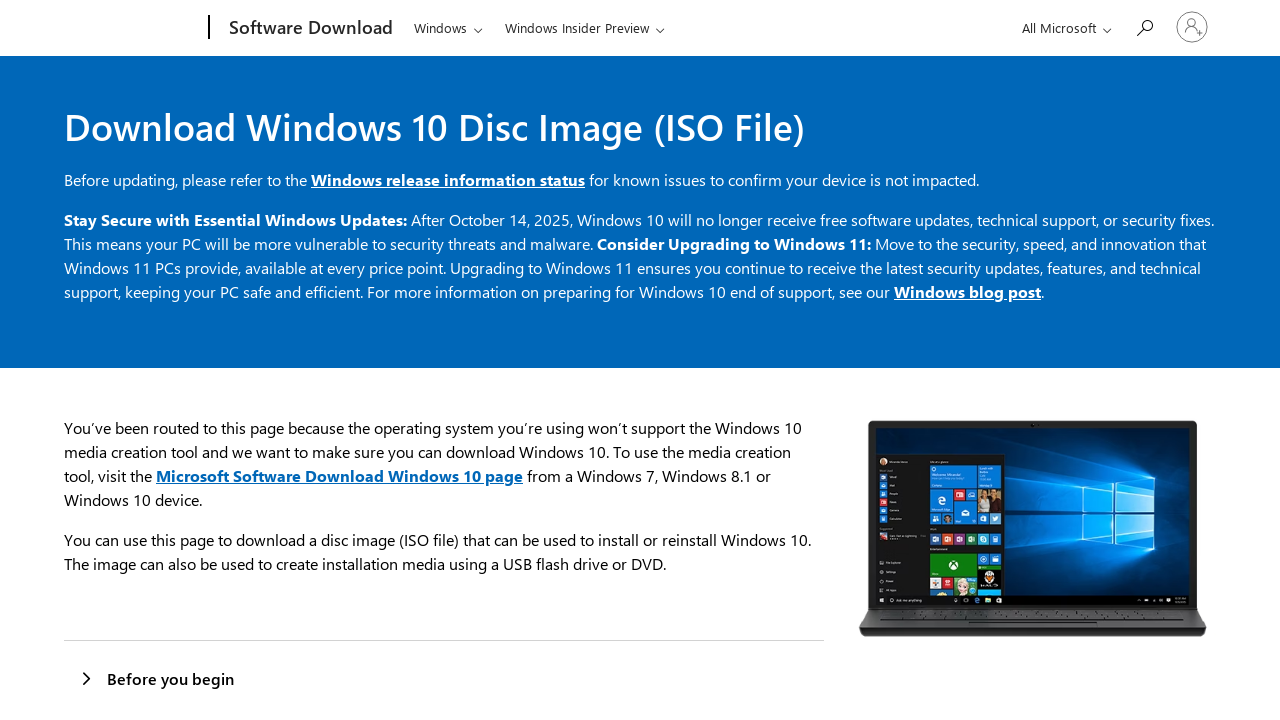

Product edition dropdown became visible
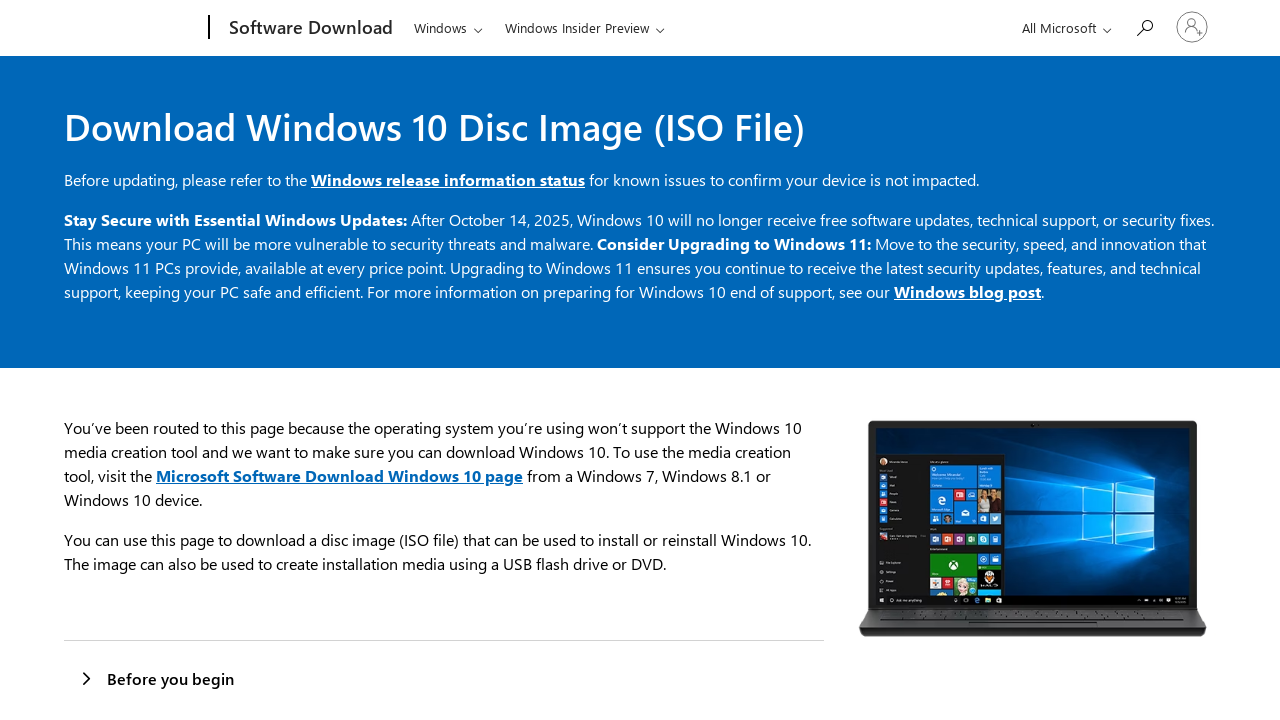

Located product edition dropdown and retrieved all options
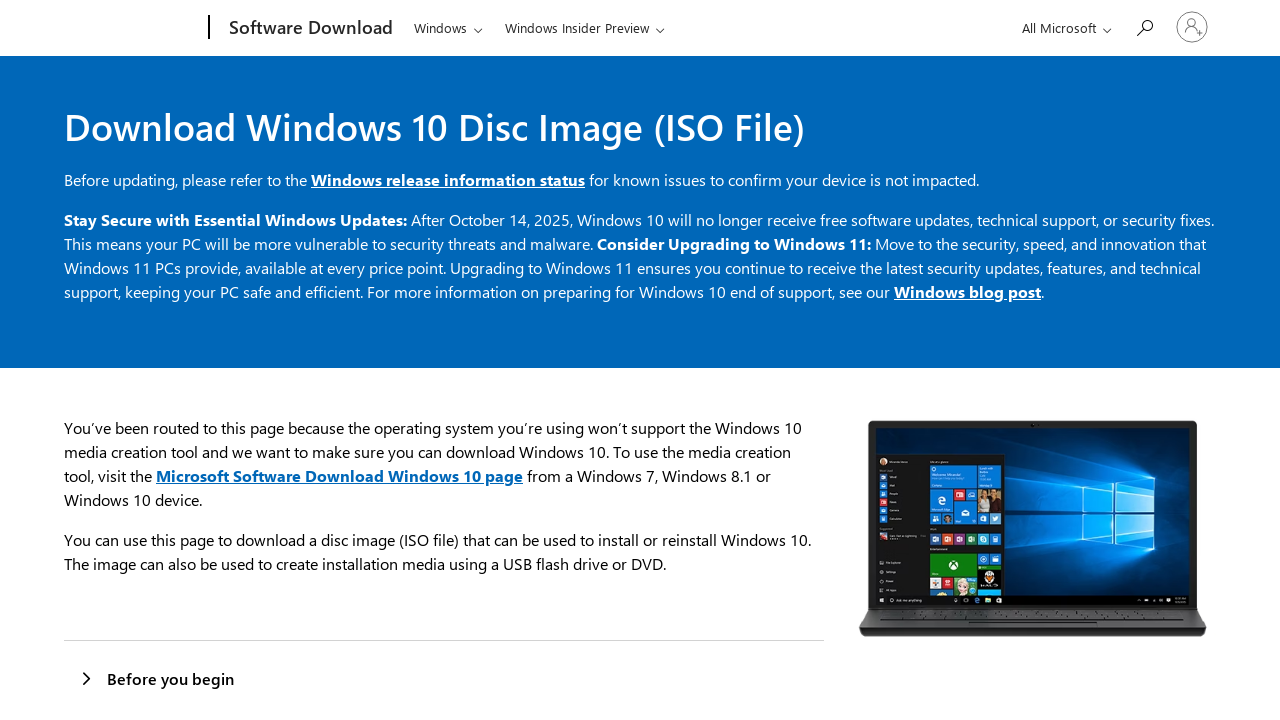

Selected product edition with value '2618' on #product-edition
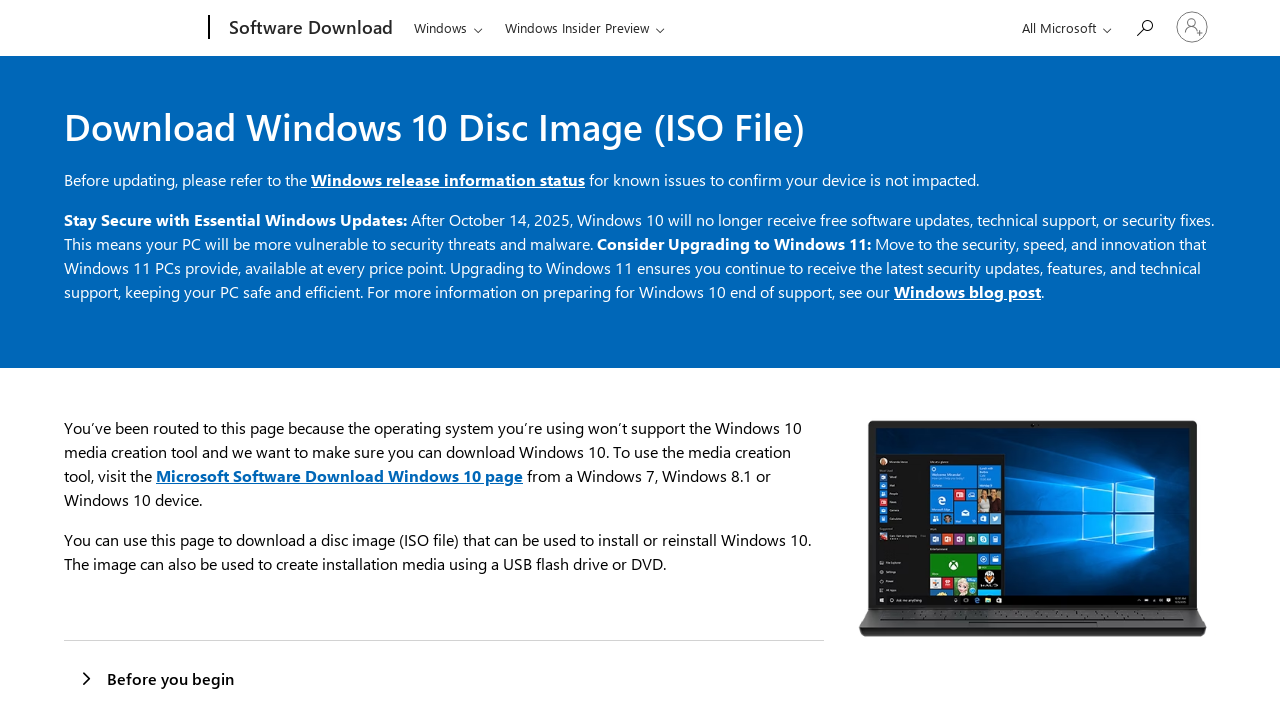

Product edition submit button became visible
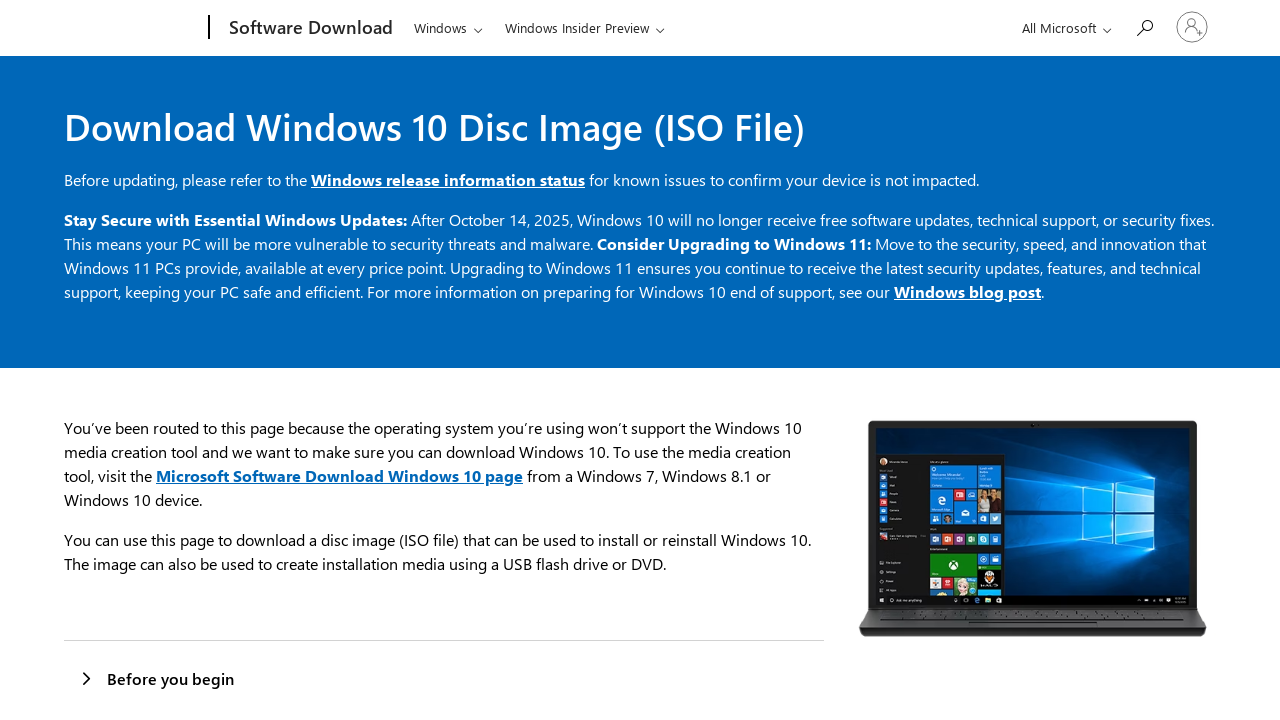

Clicked submit button for product edition at (108, 361) on #submit-product-edition
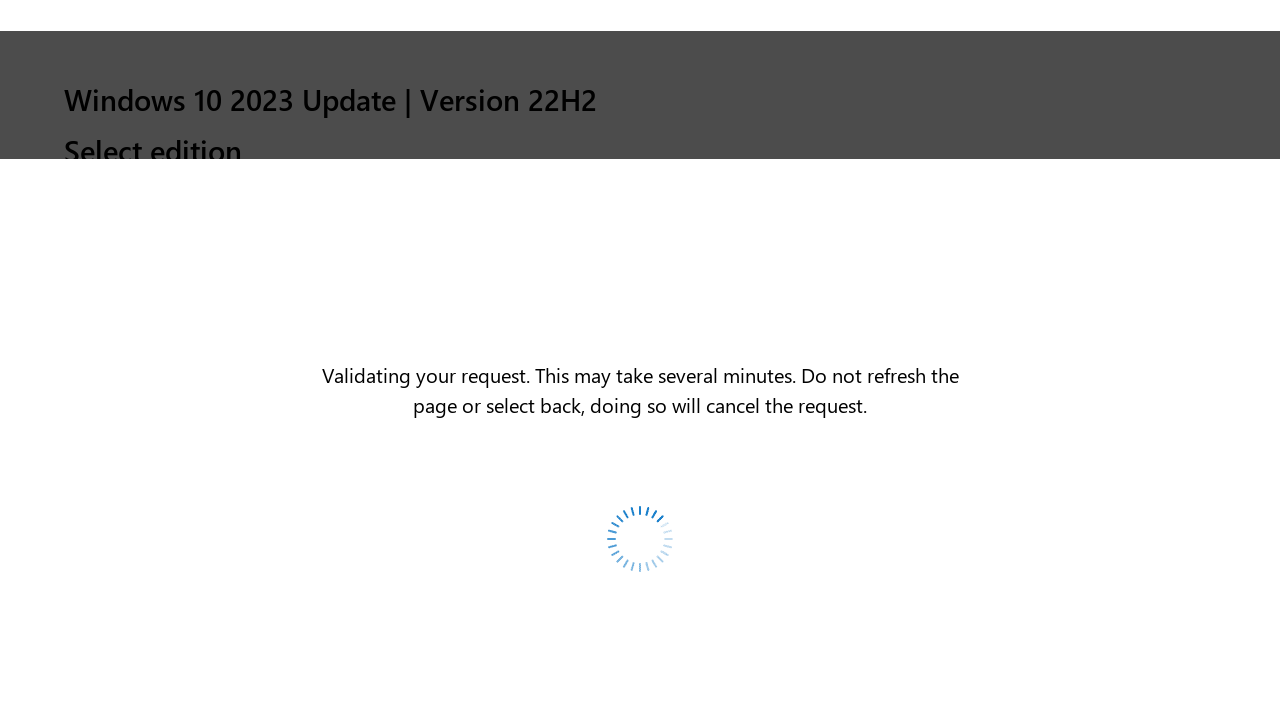

Language selection dropdown became visible
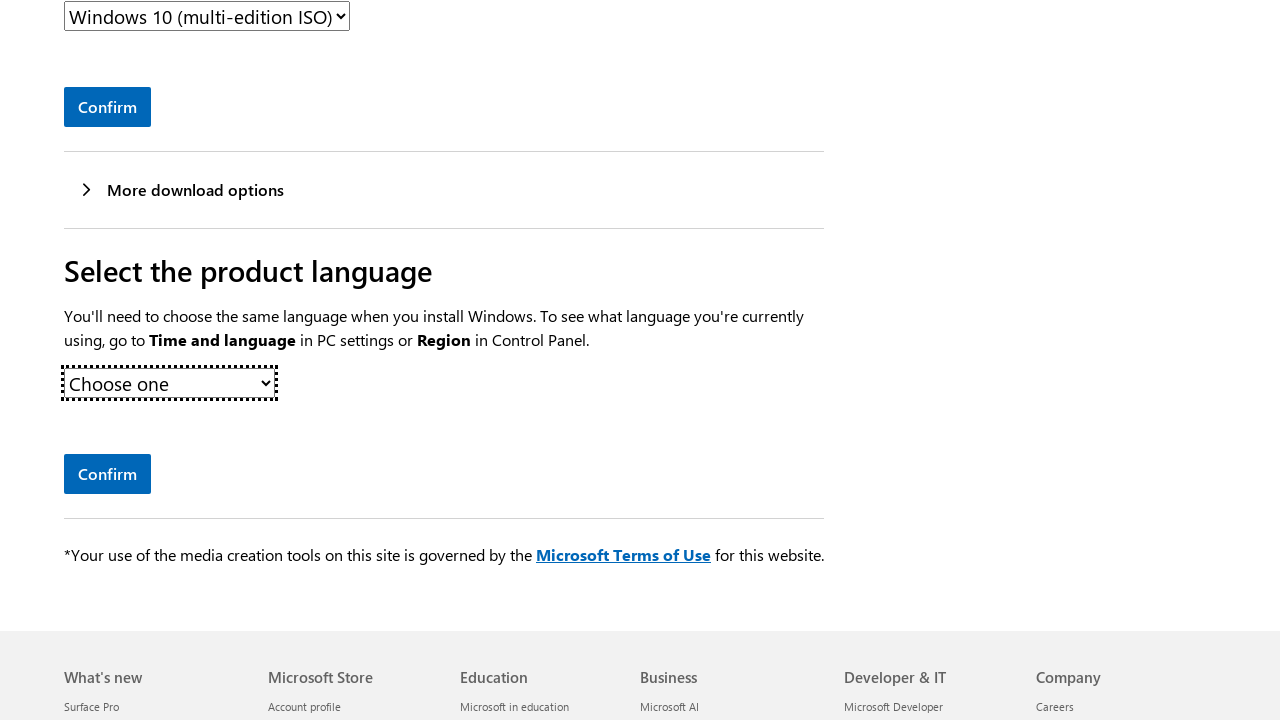

Located language dropdown and retrieved all options
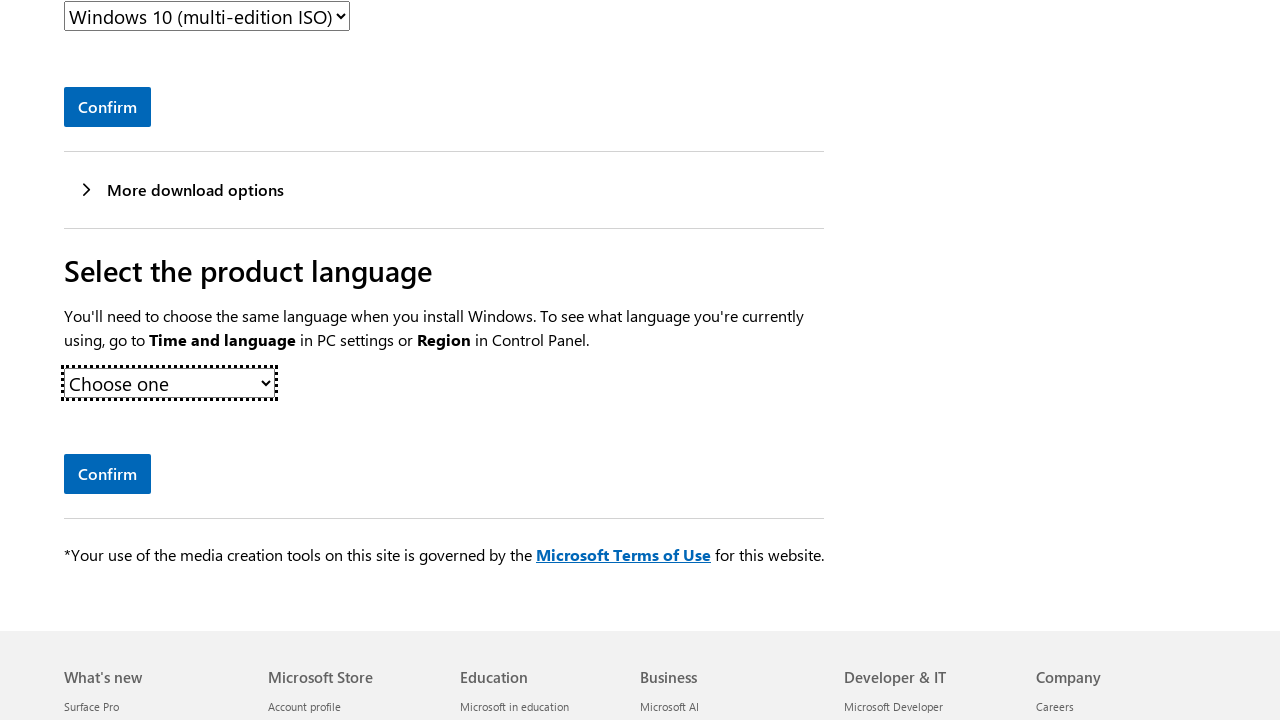

Selected English language from dropdown on #product-languages
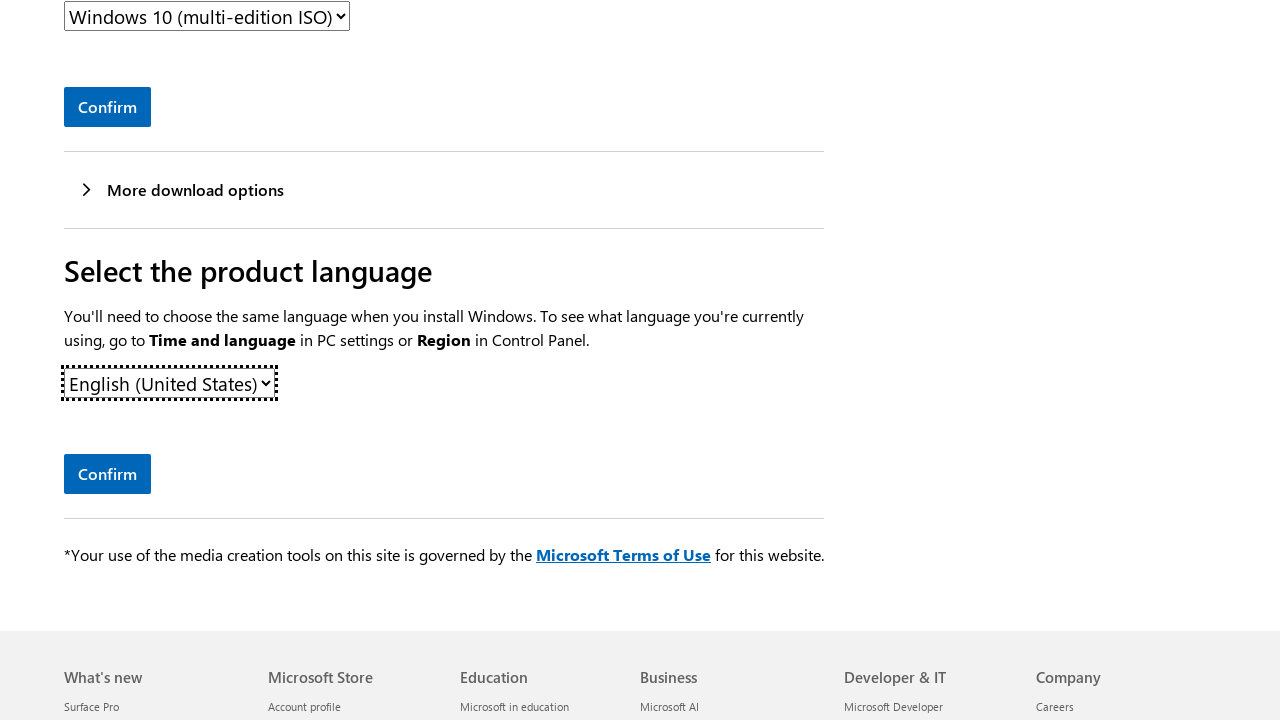

Language selection submit button became visible
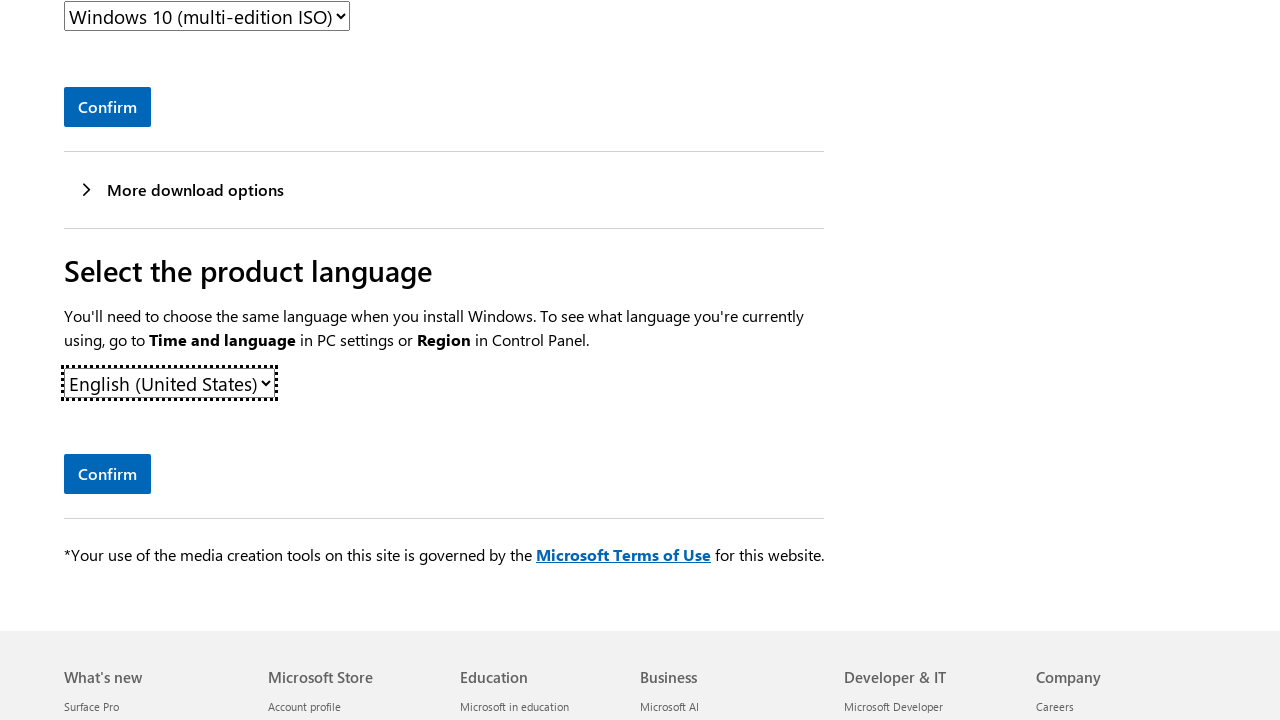

Clicked submit button for language selection at (108, 474) on #submit-sku
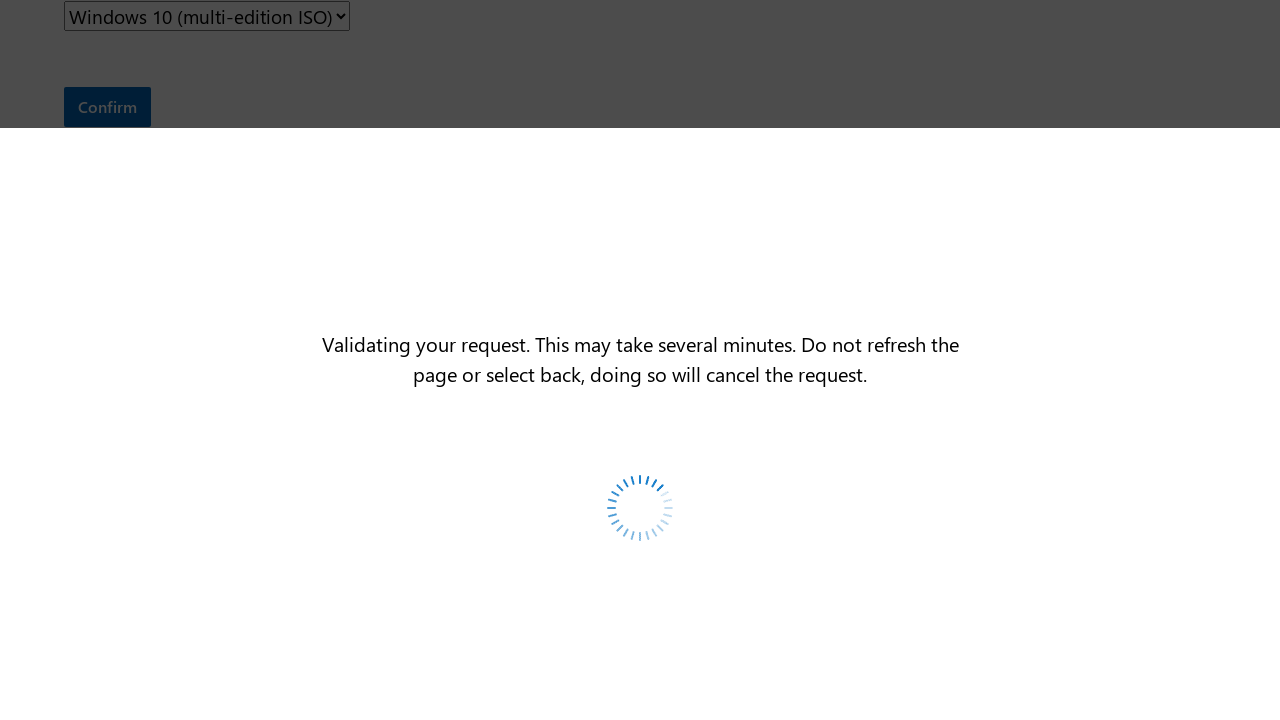

Download options section became visible
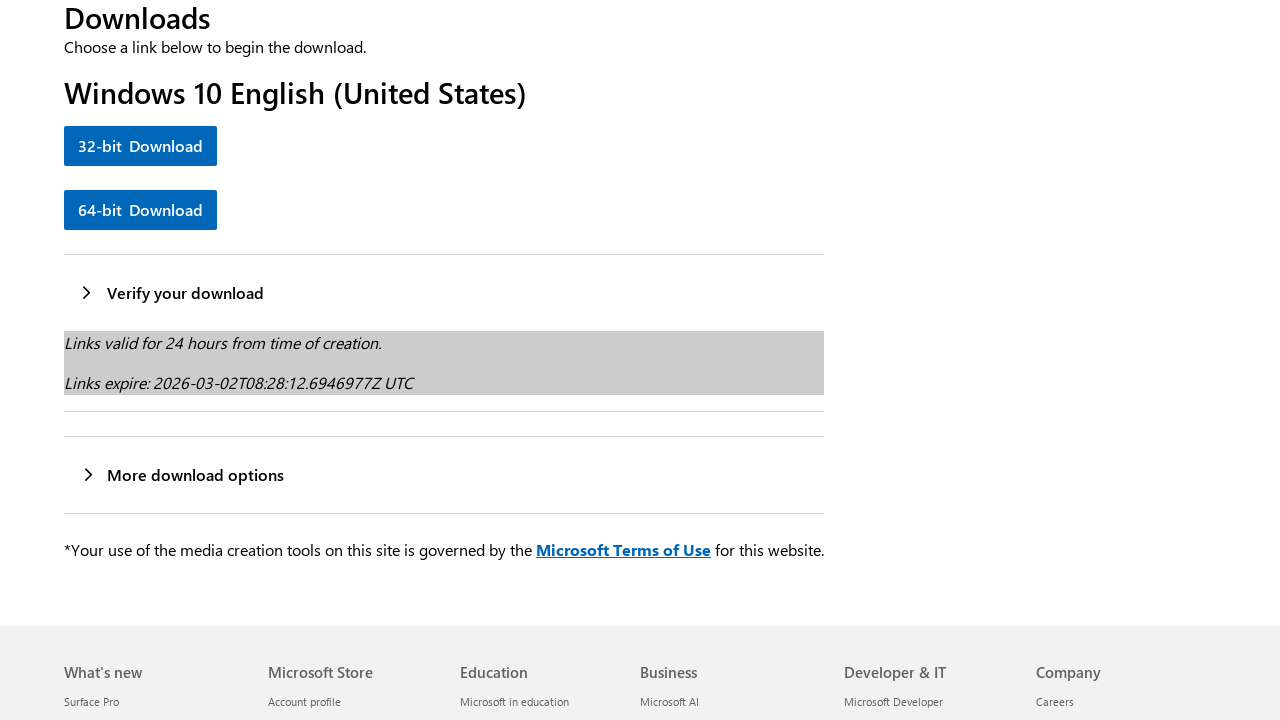

64-bit download button appeared
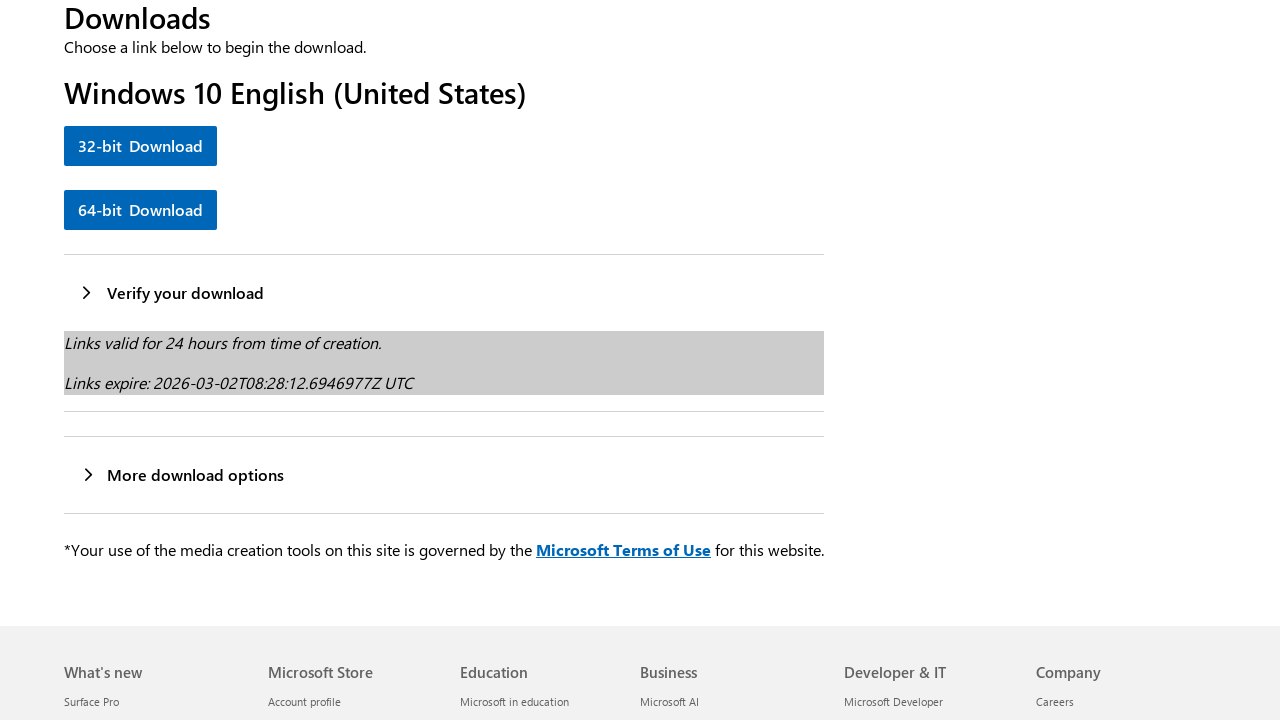

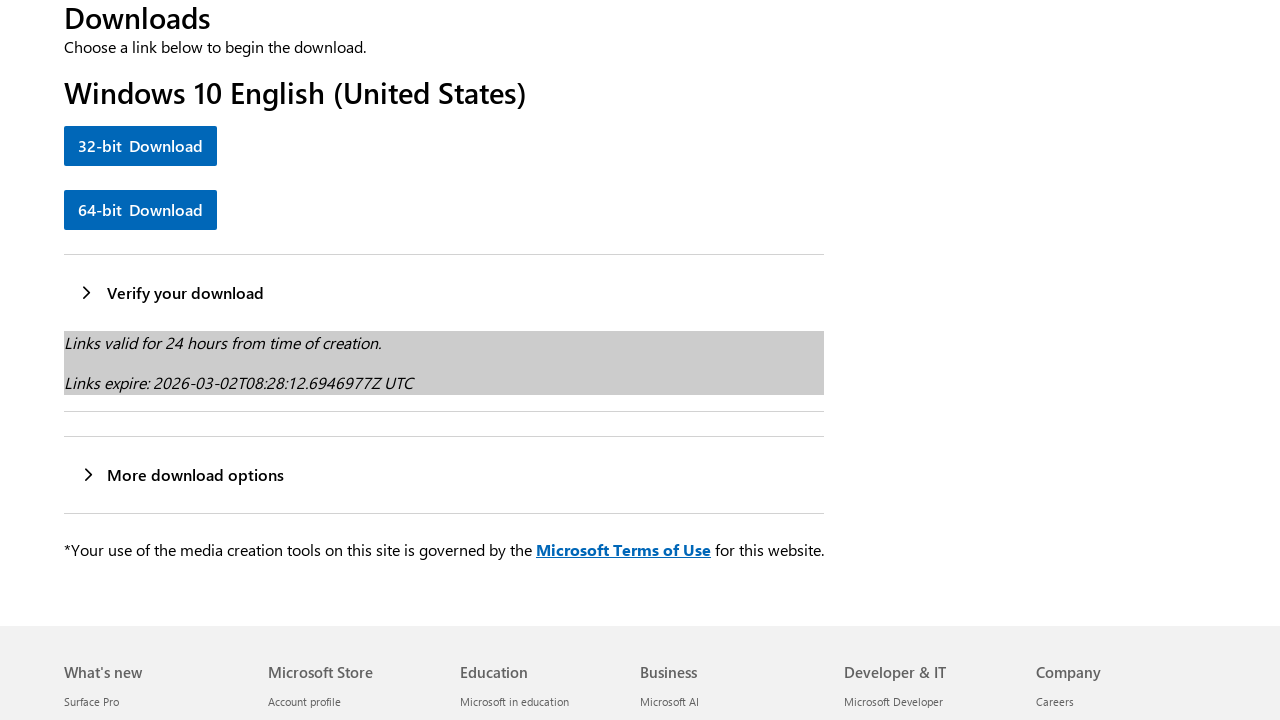